Tests an explicit wait scenario where the script waits for a price to change to $100, then clicks a book button, calculates a mathematical value based on displayed input, fills a form field with the result, and submits

Starting URL: http://suninjuly.github.io/explicit_wait2.html

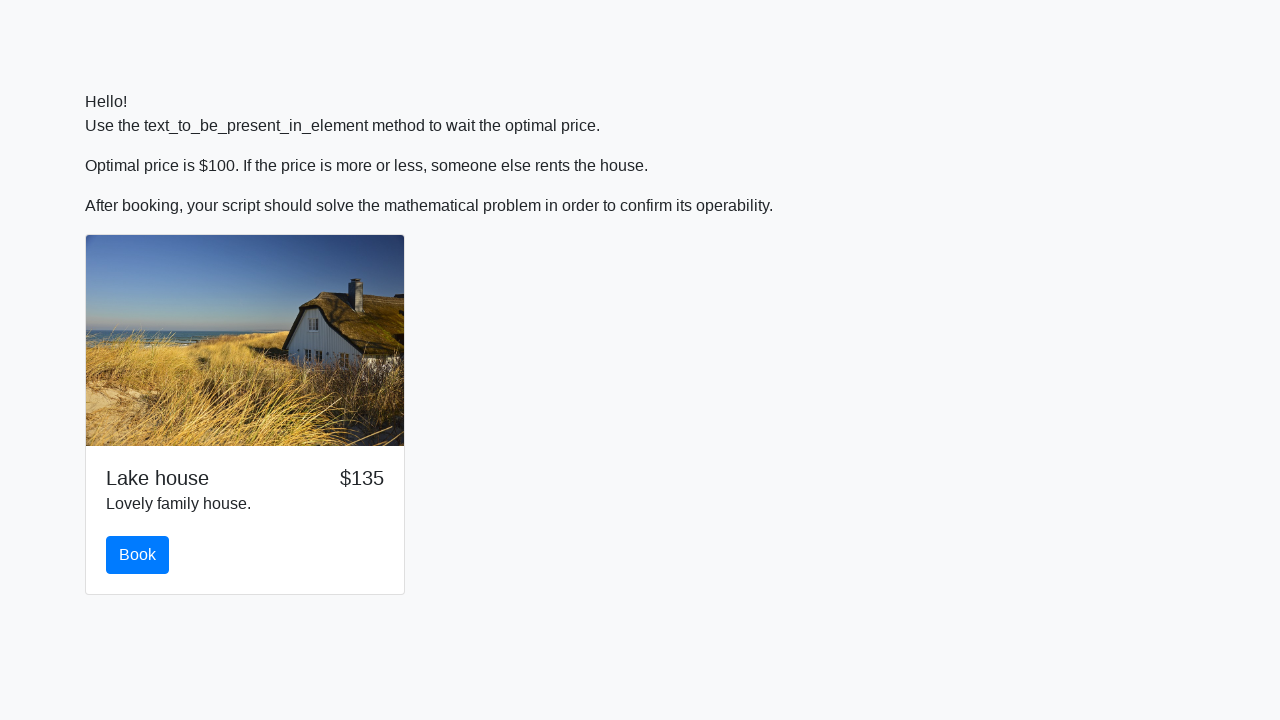

Waited for price to change to $100
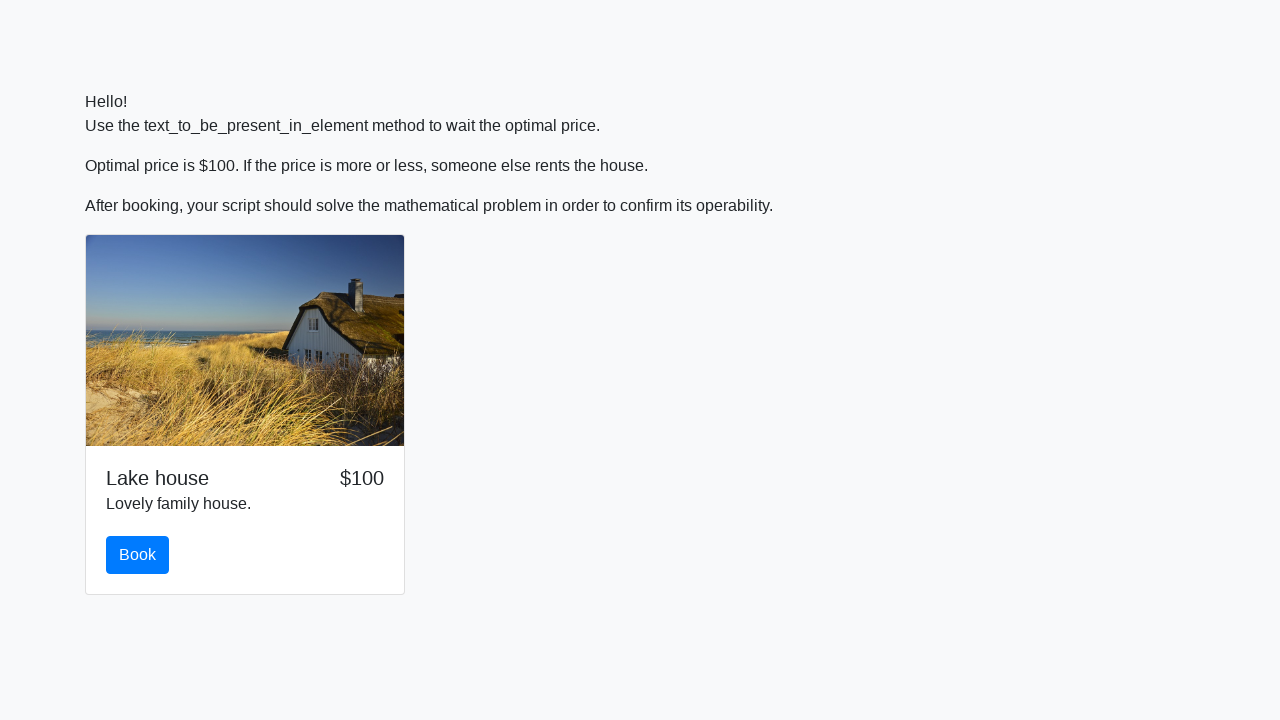

Clicked the book button at (138, 555) on #book
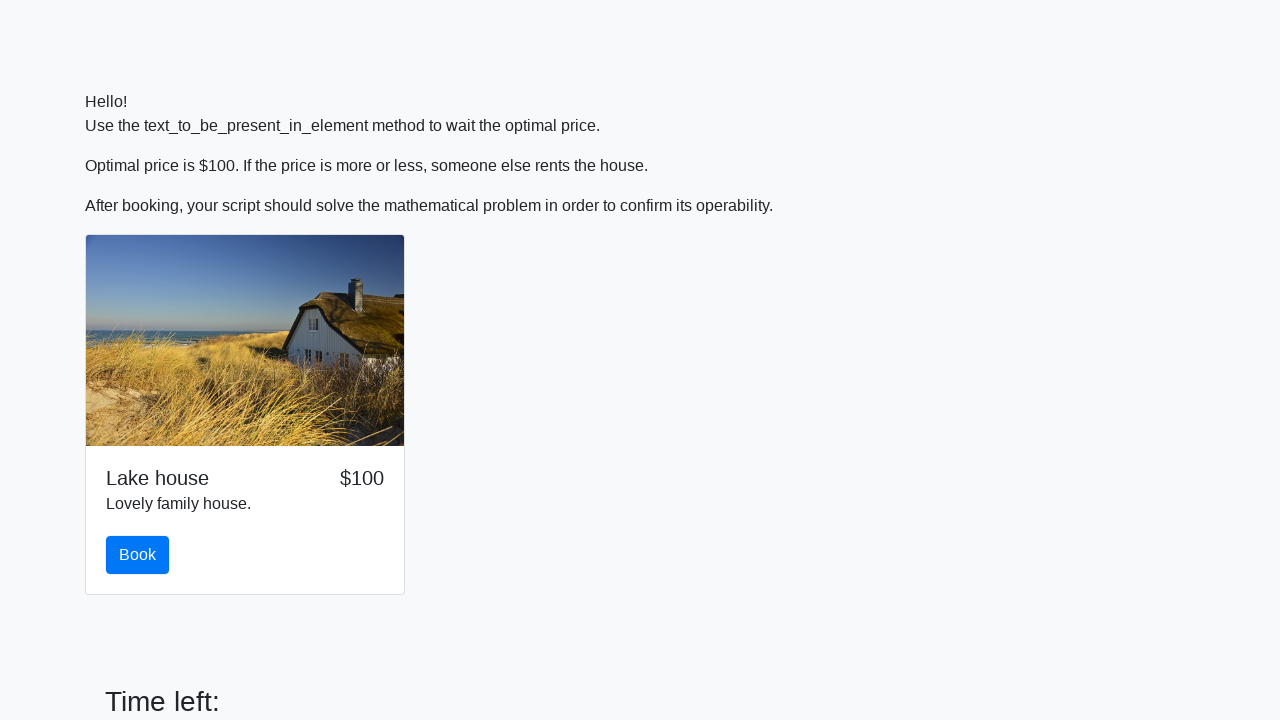

Retrieved input value: 350
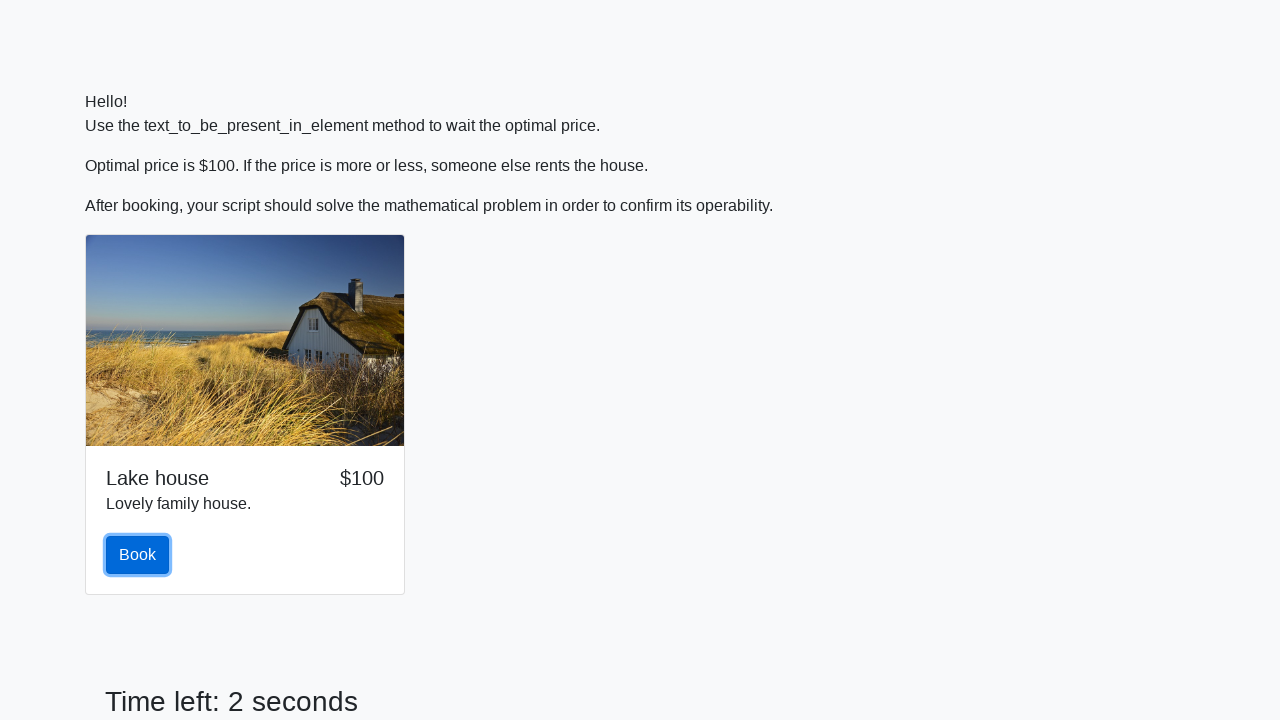

Calculated mathematical result: 2.442972396354375
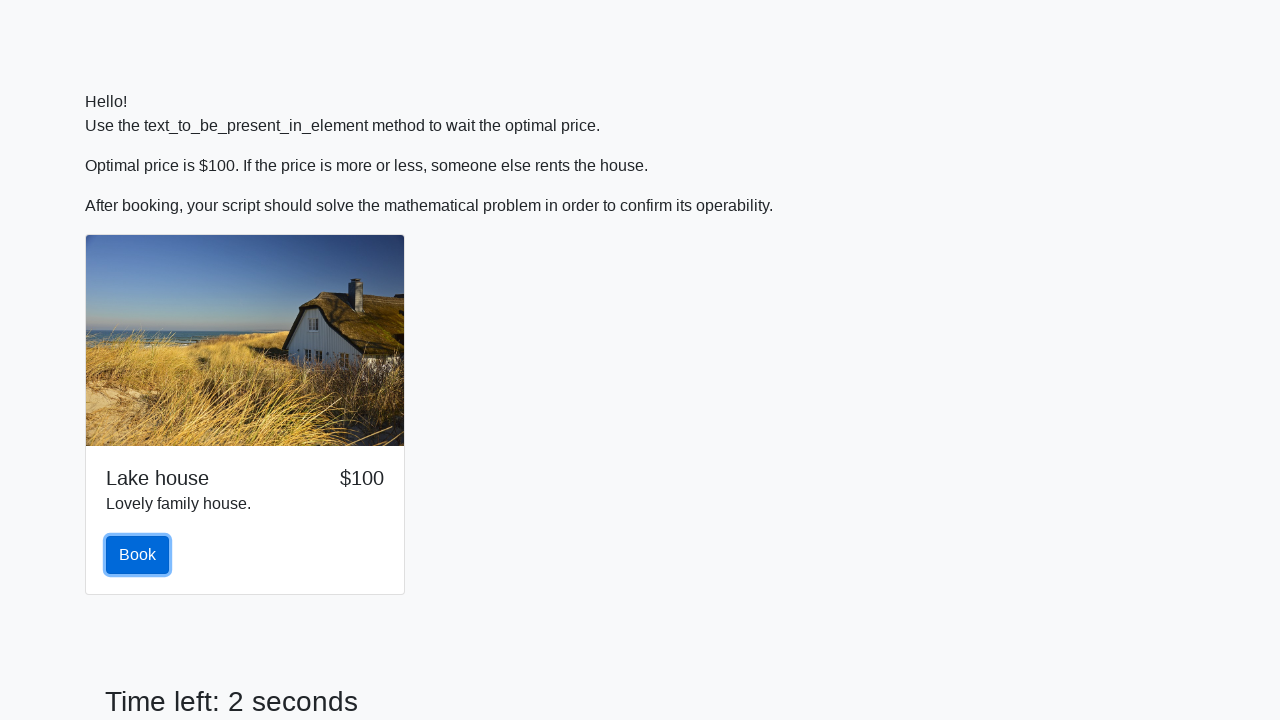

Filled form field with calculated value: 2.442972396354375 on .form-control
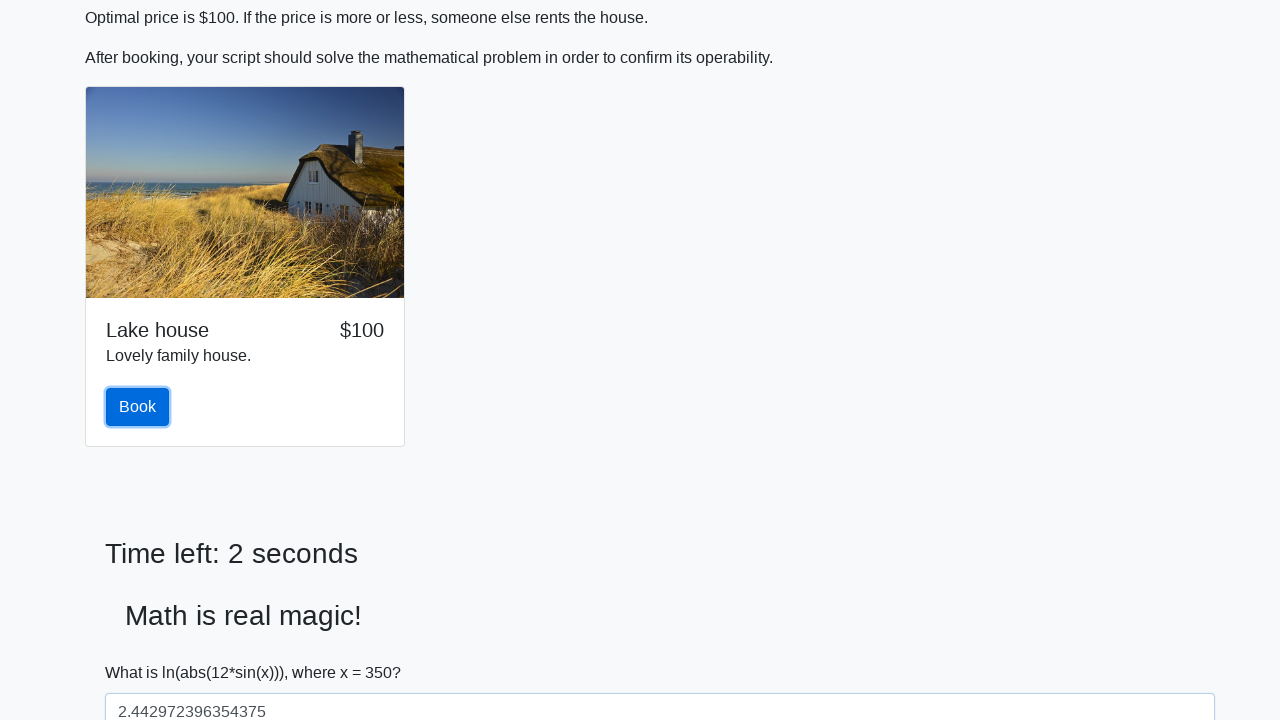

Clicked the solve button to submit form at (143, 651) on #solve
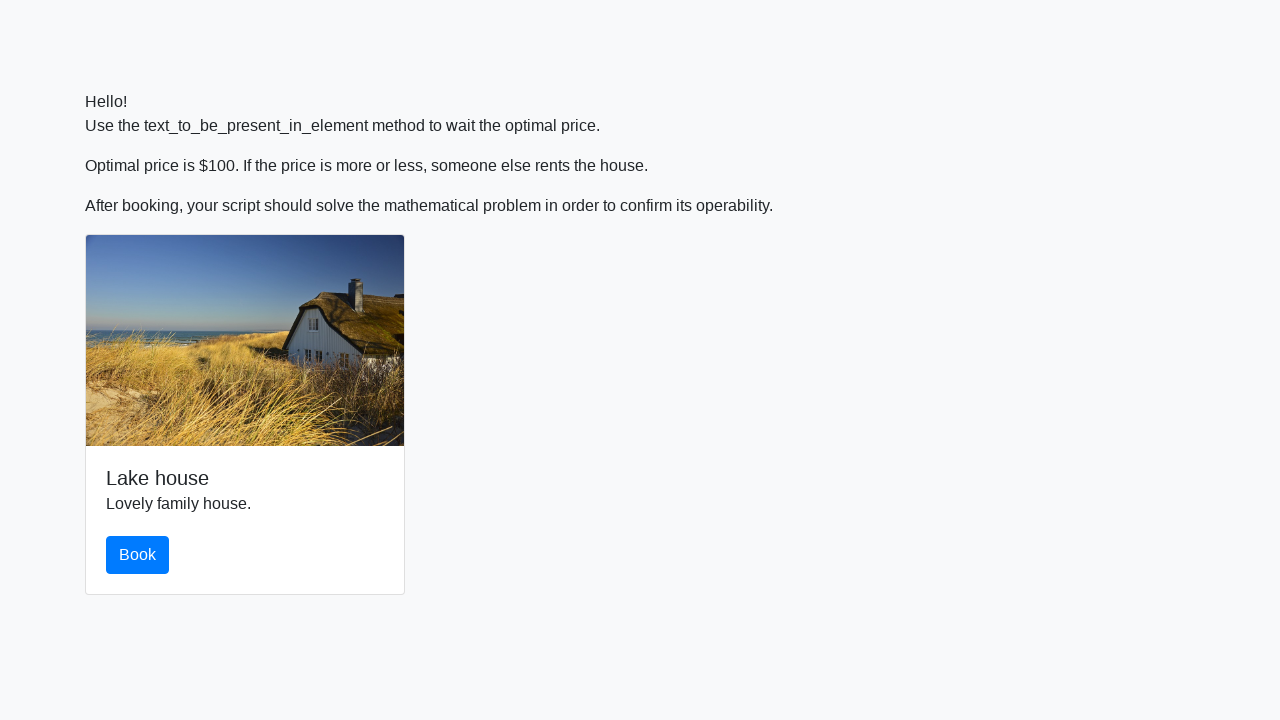

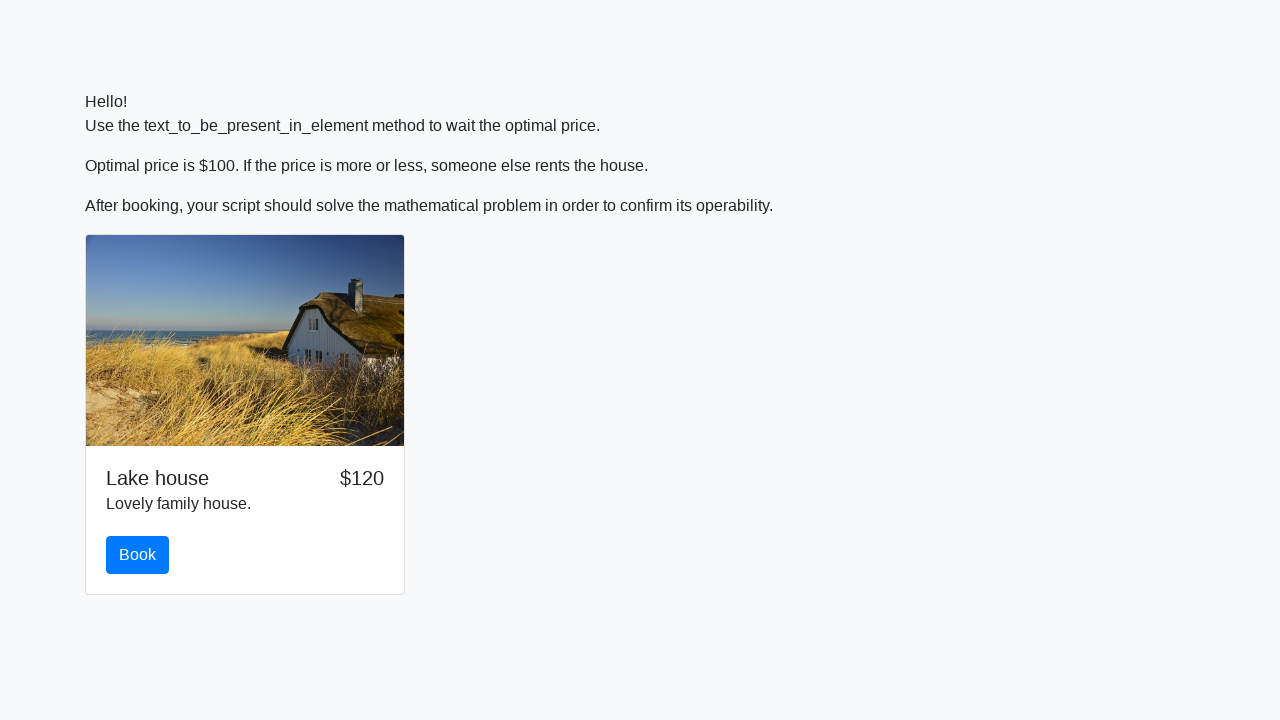